Tests a text box form by filling in name, email, current address, and permanent address fields, then submits and verifies the output displays the entered information correctly.

Starting URL: https://demoqa.com/text-box

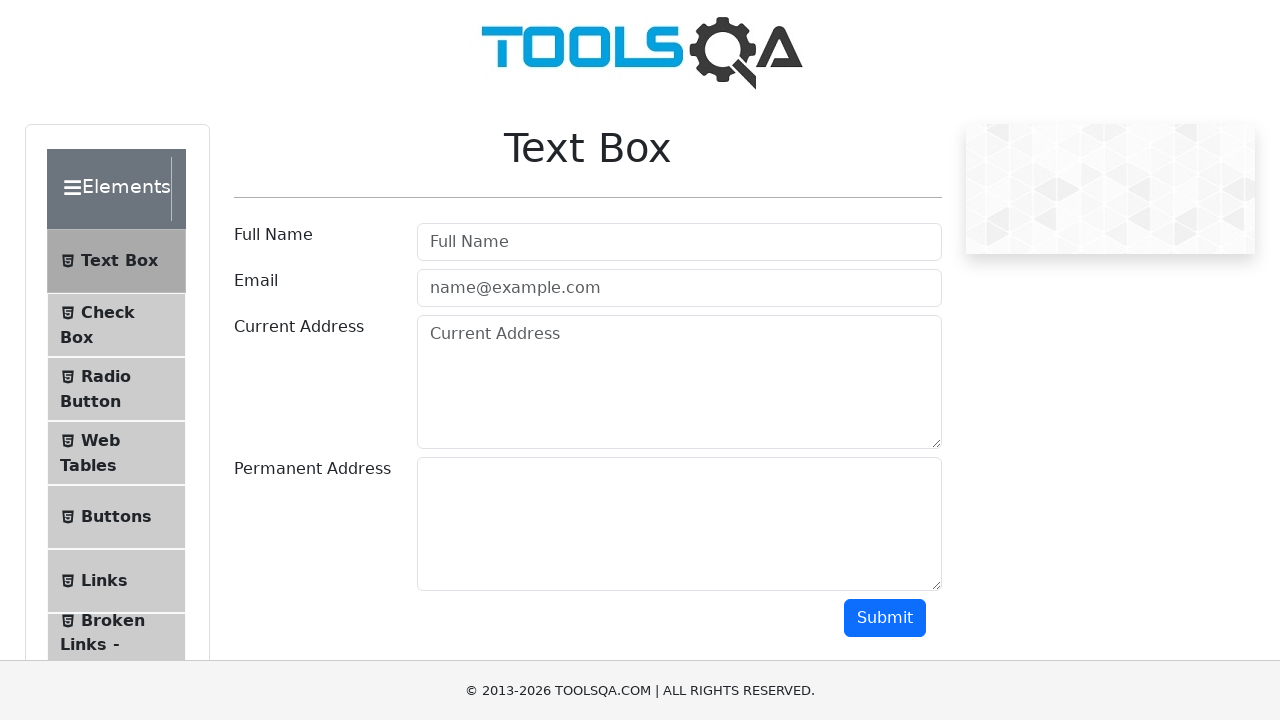

Filled Full Name field with 'Bukarev Viktor Vladimirovich' on #userName
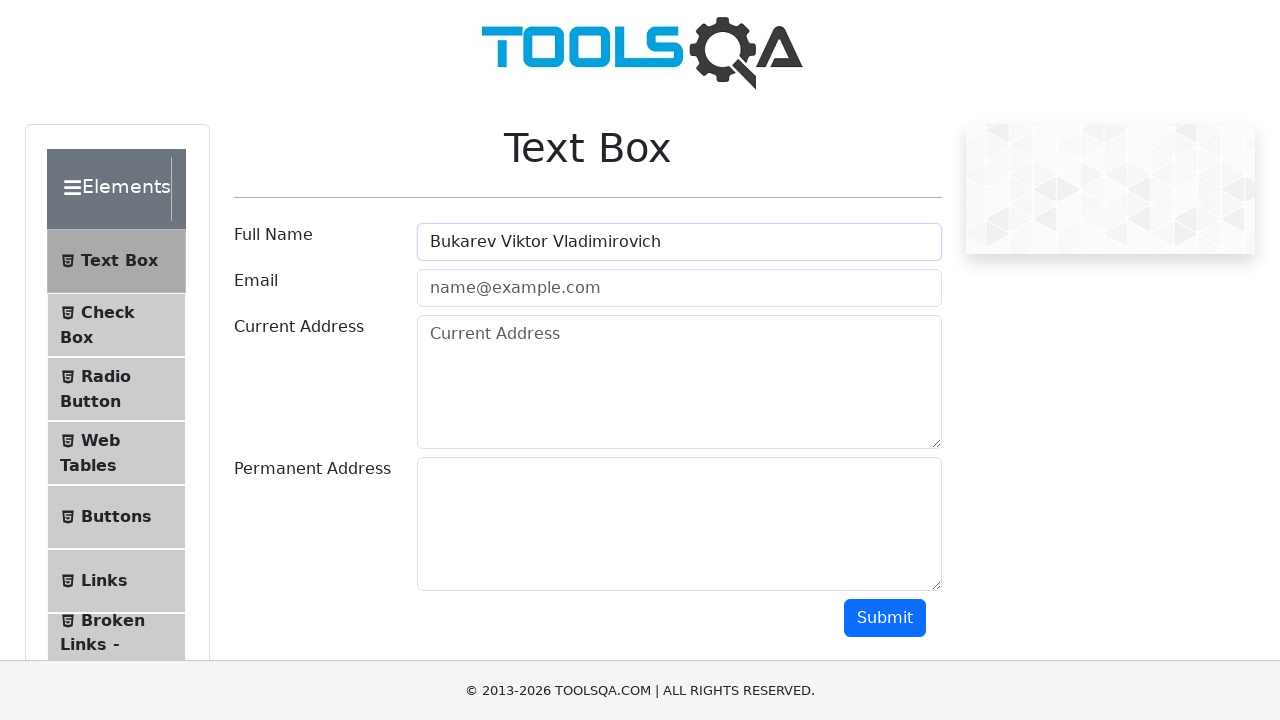

Filled Email field with 'bukarev1985@gmail.com' on #userEmail
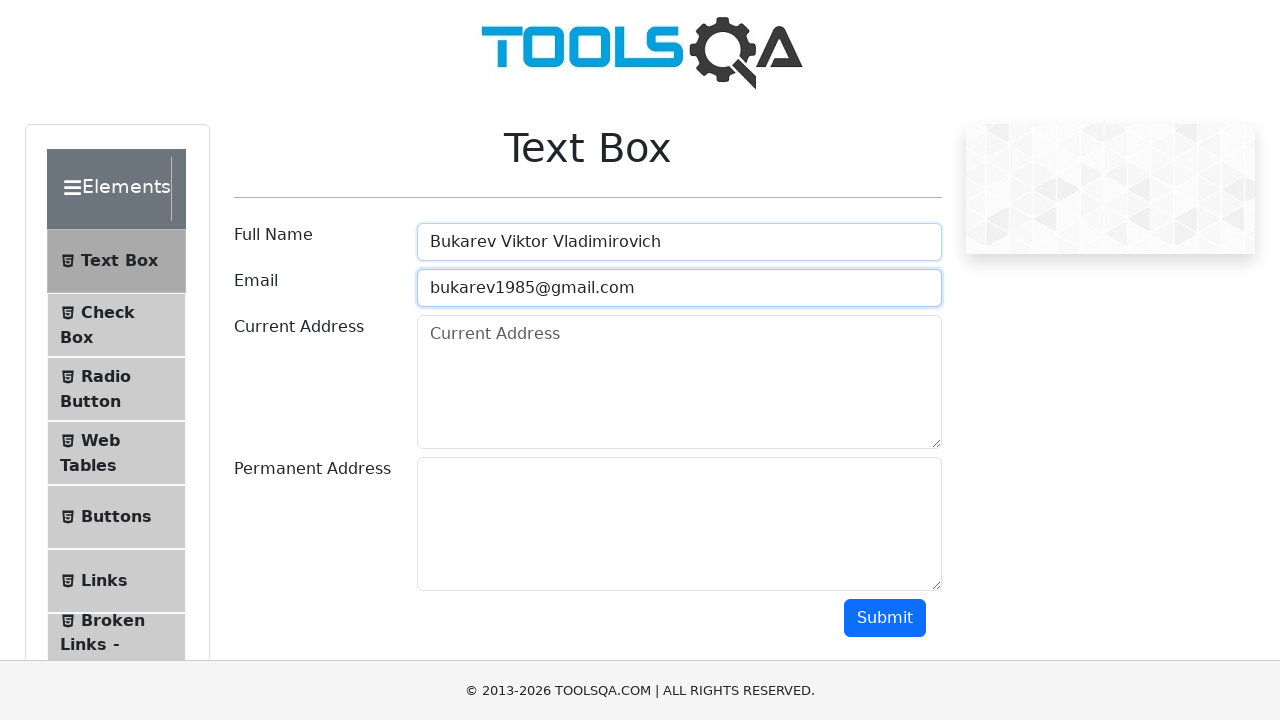

Filled Current Address field with '1, testovaya str, Almaty, Kazakhstan' on #currentAddress
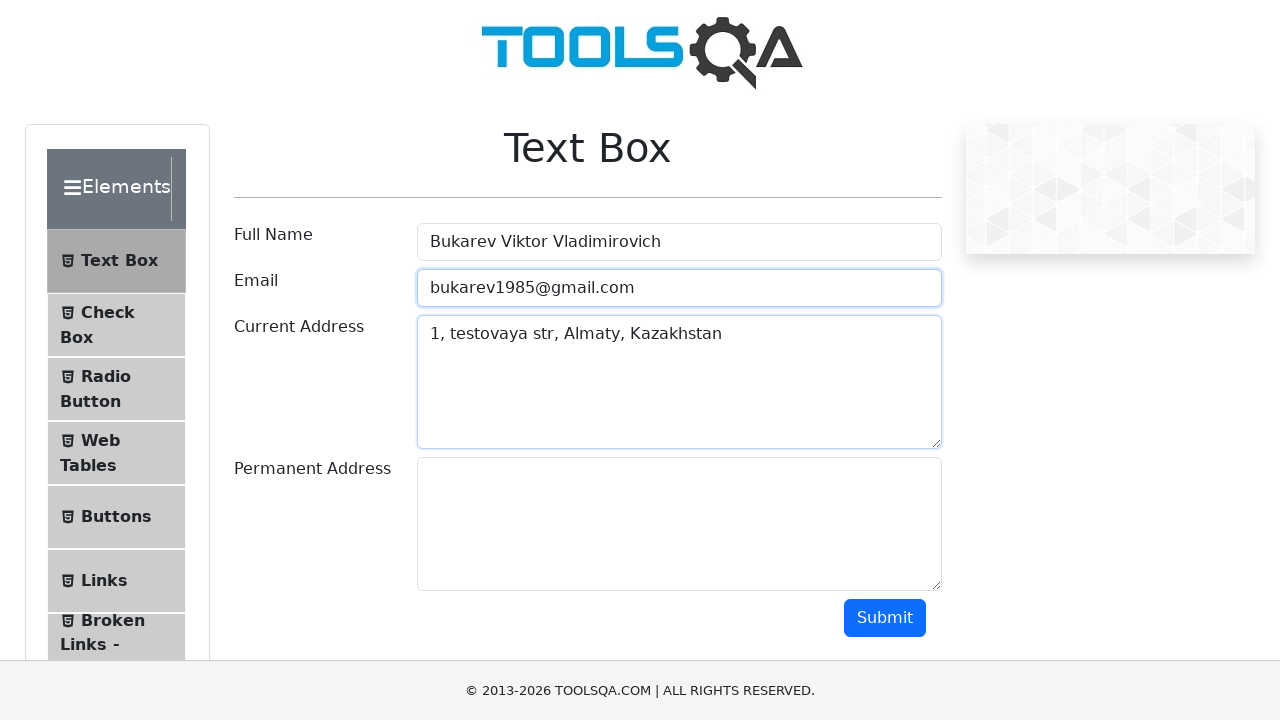

Filled Permanent Address field with '2, testovaya str, Almaty, Kazakhstan' on #permanentAddress
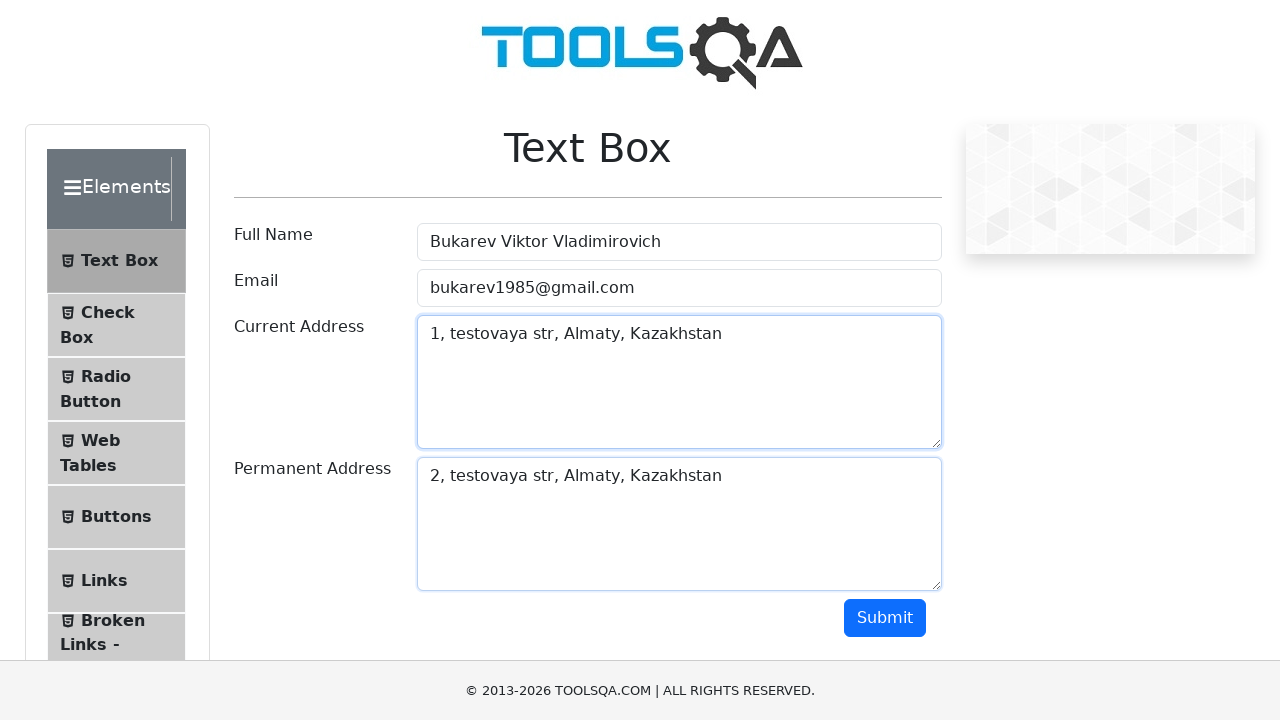

Clicked Submit button to submit the form at (885, 618) on #submit
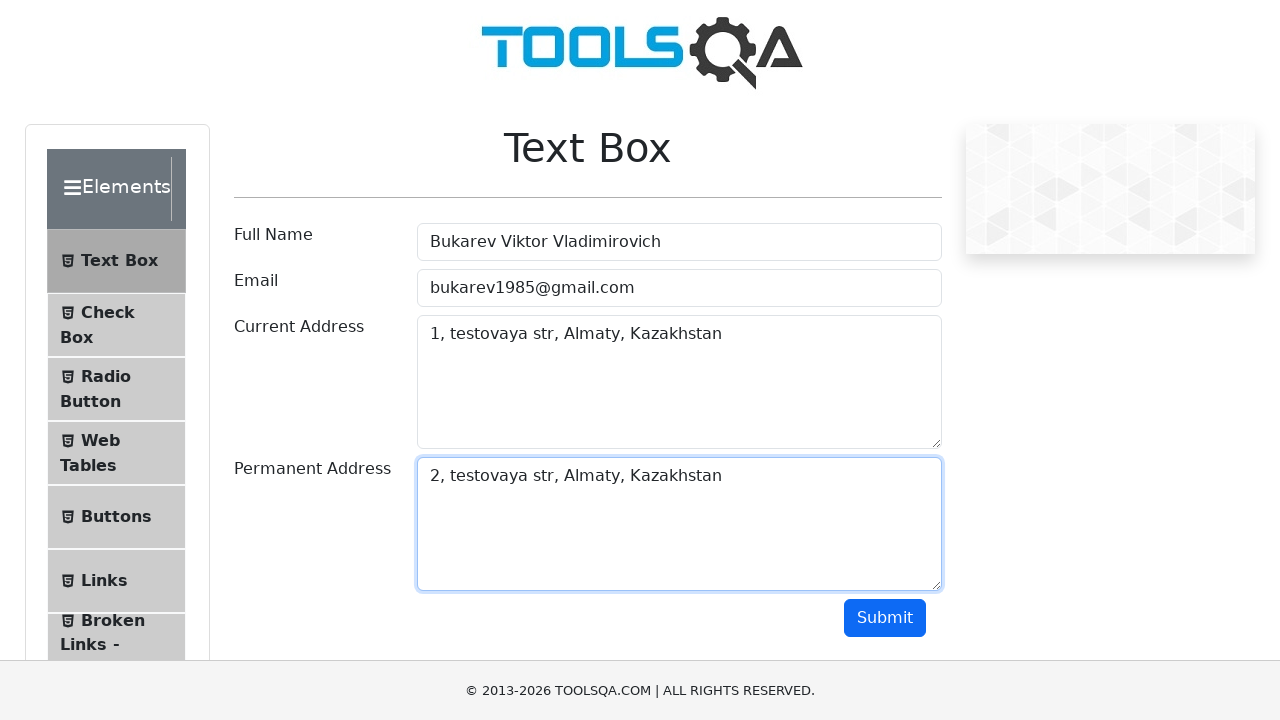

Output name field loaded successfully
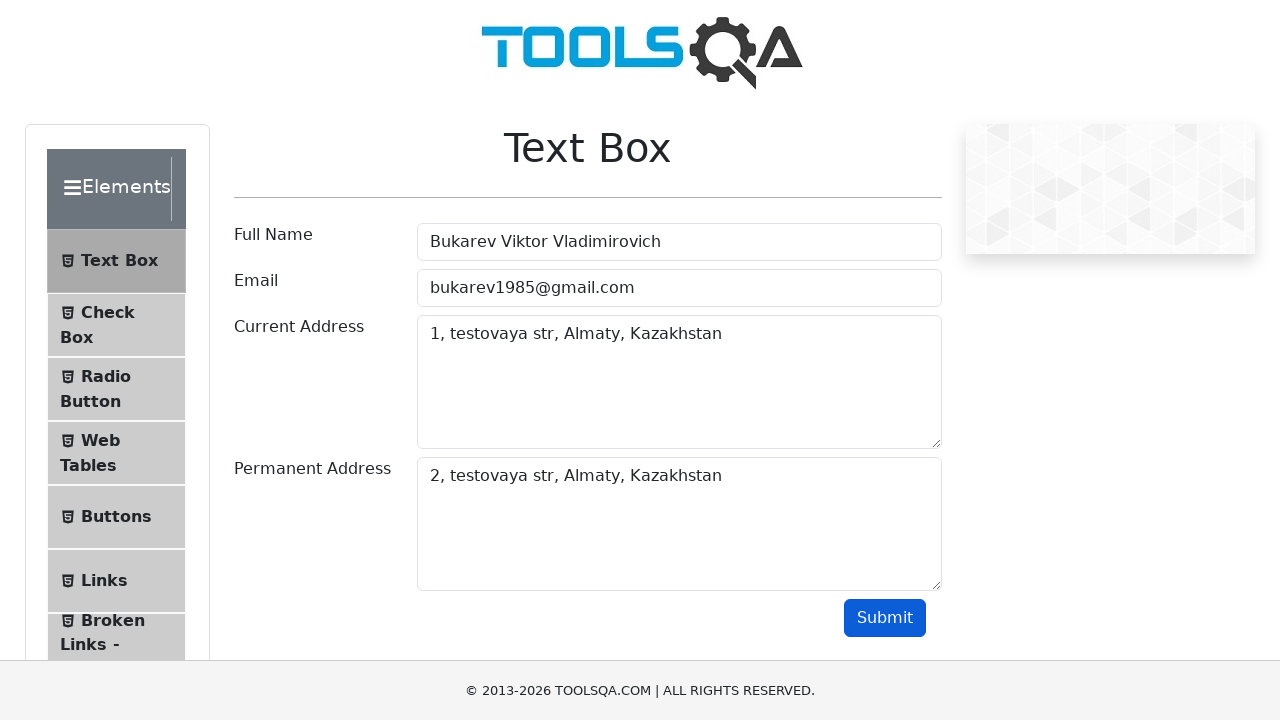

Verified output contains correct name 'Bukarev Viktor Vladimirovich'
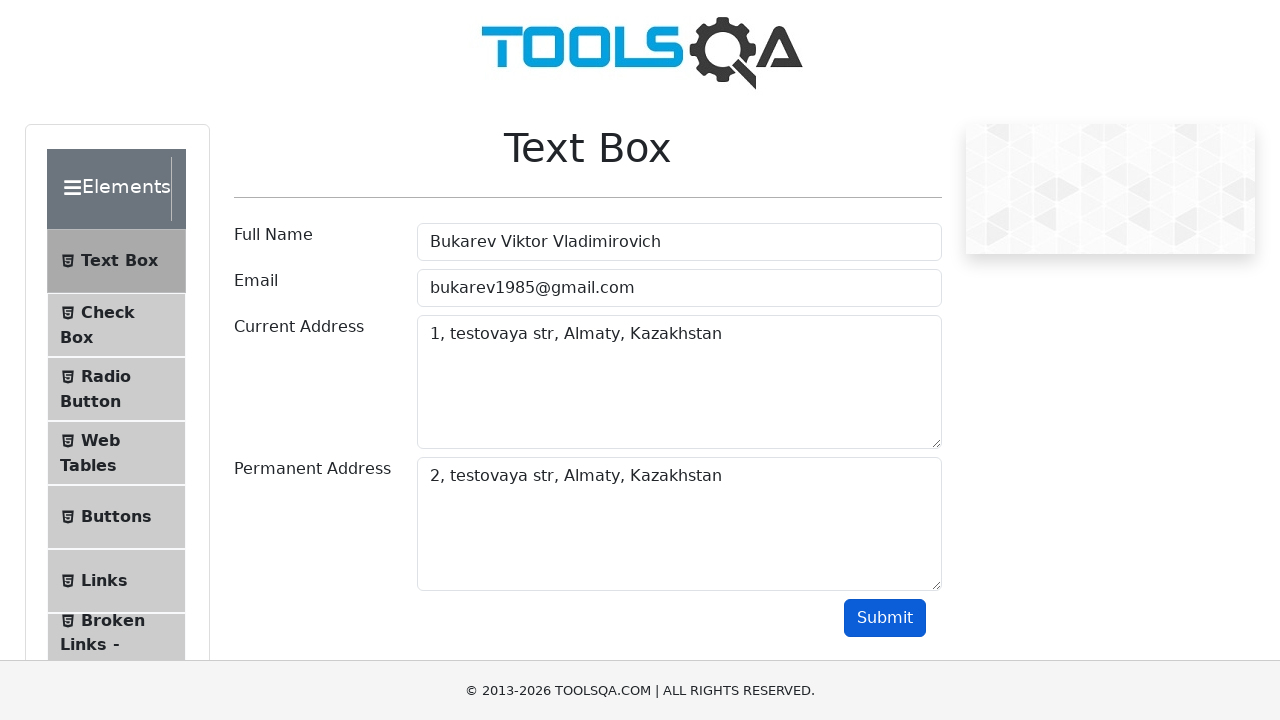

Verified output contains correct email 'bukarev1985@gmail.com'
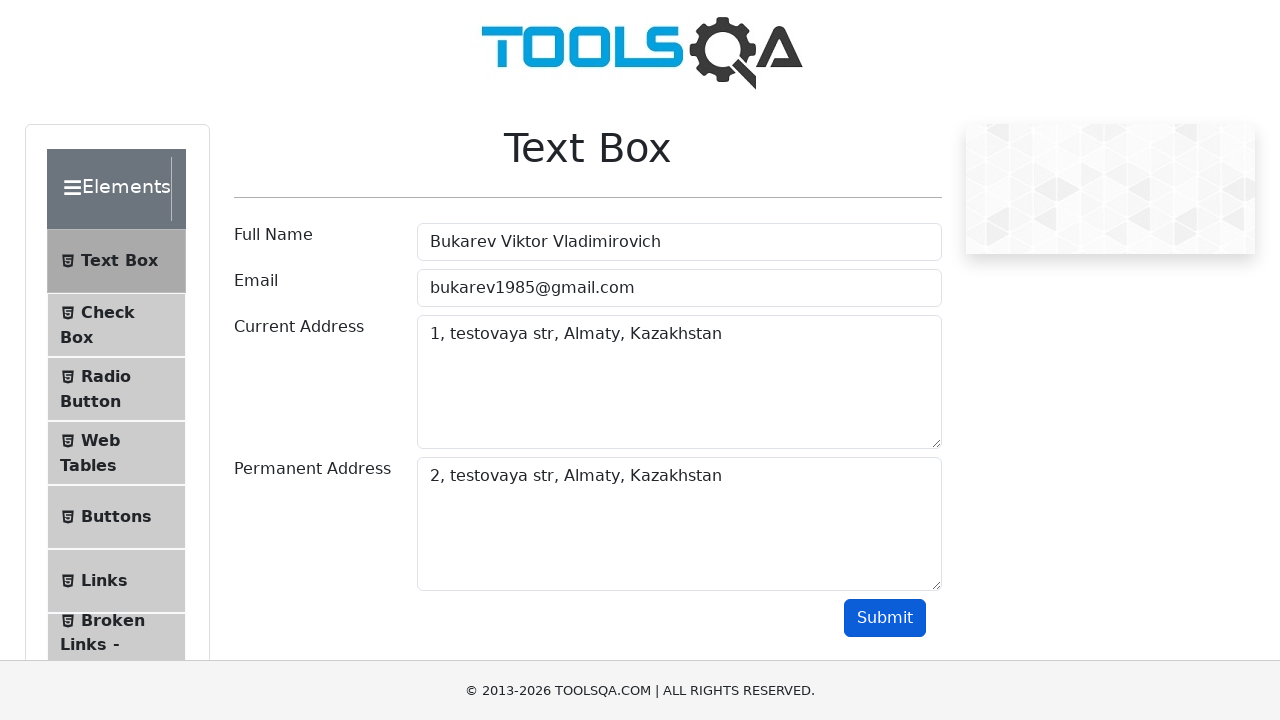

Verified output contains correct current address '1, testovaya str, Almaty, Kazakhstan'
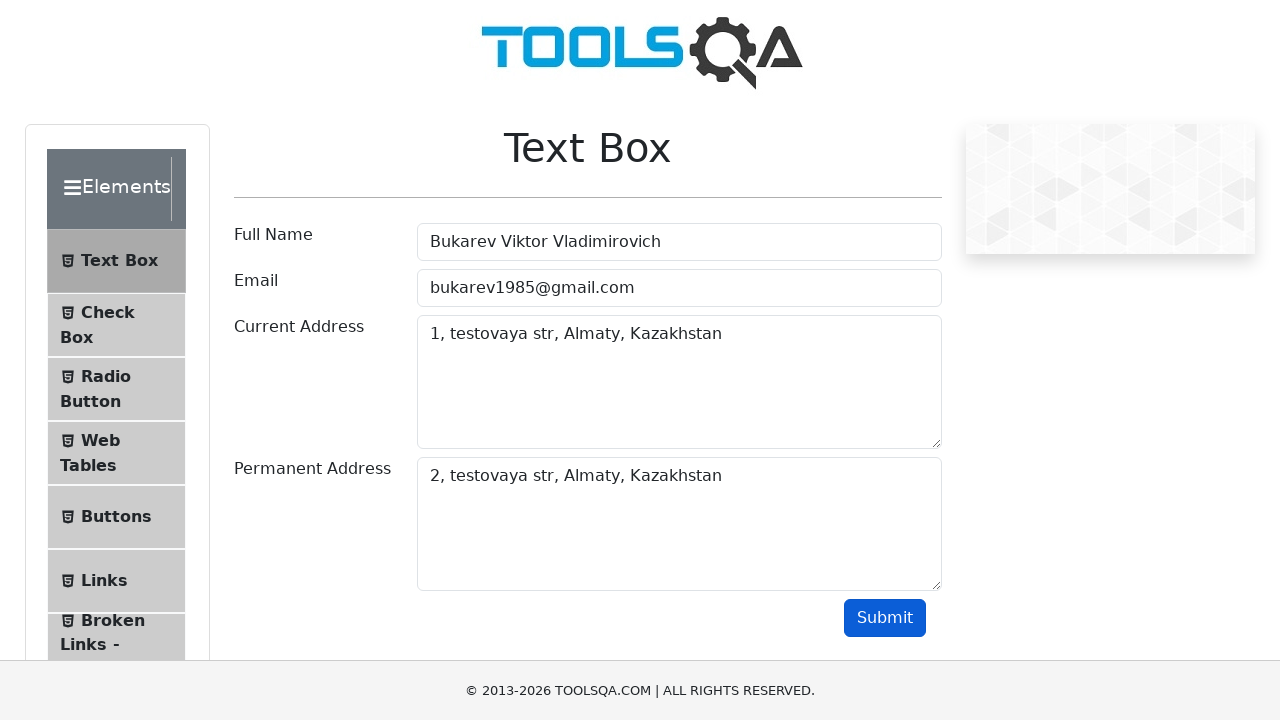

Verified output contains correct permanent address '2, testovaya str, Almaty, Kazakhstan'
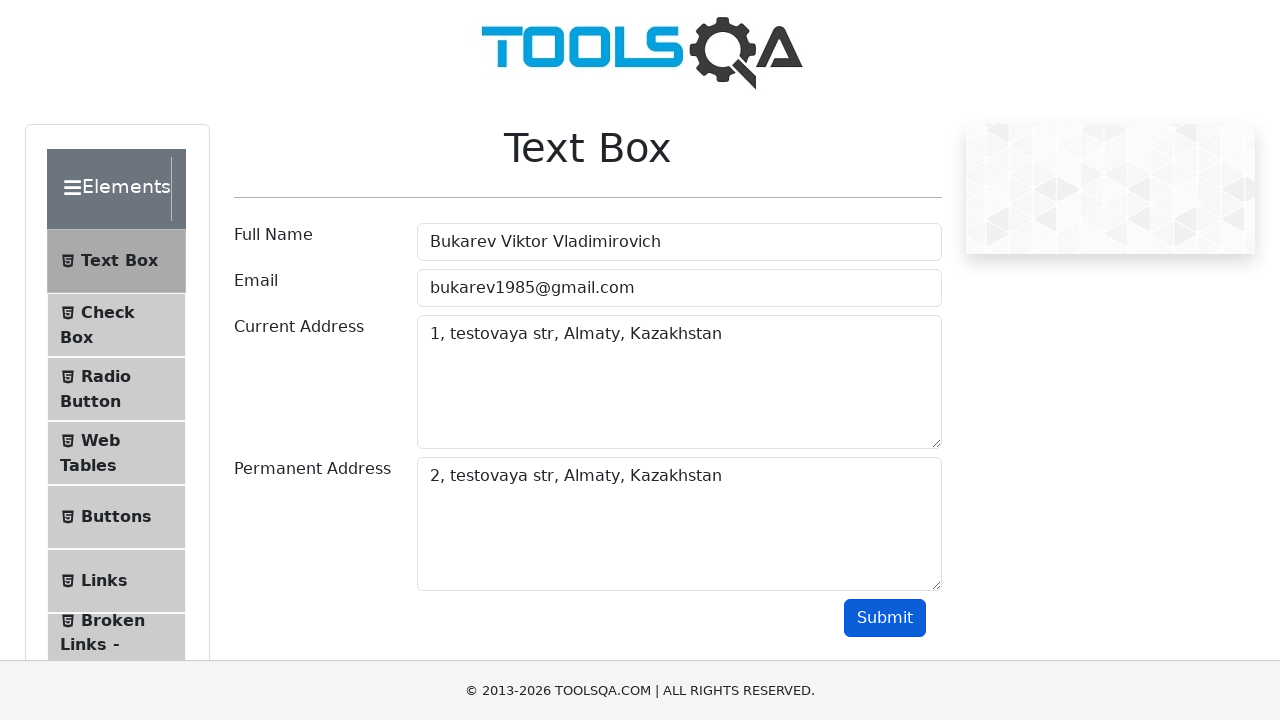

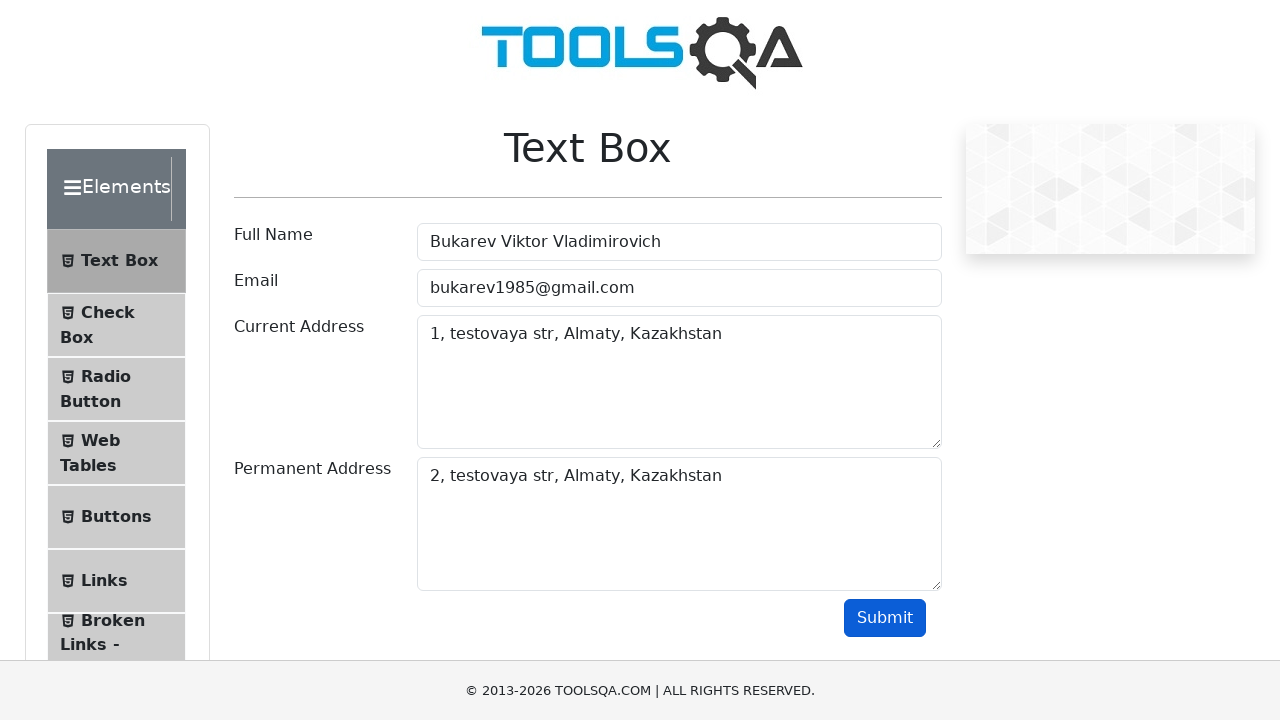